Tests checkbox interaction by clicking to check three checkboxes (Cricket, Movies, Hockey) and then unchecking one of them (Hockey)

Starting URL: https://demo.automationtesting.in/Register.html

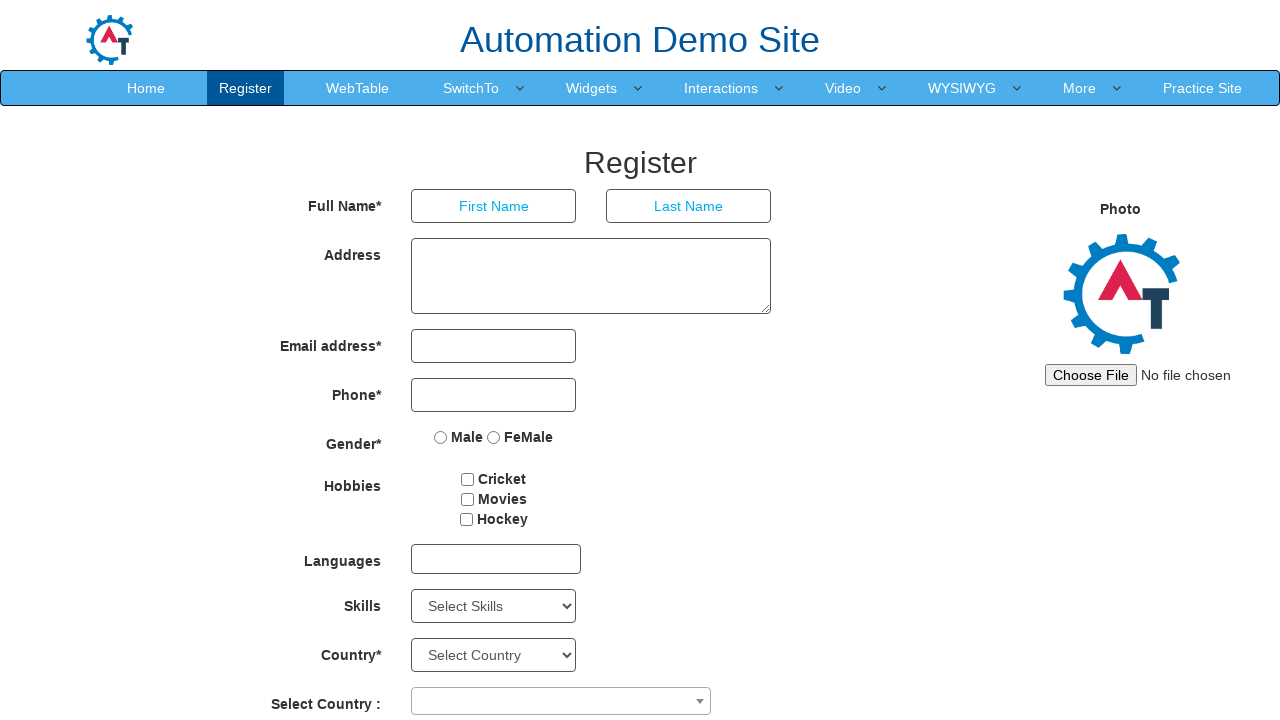

Clicked Cricket checkbox to check it at (468, 479) on input#checkbox1[value='Cricket']
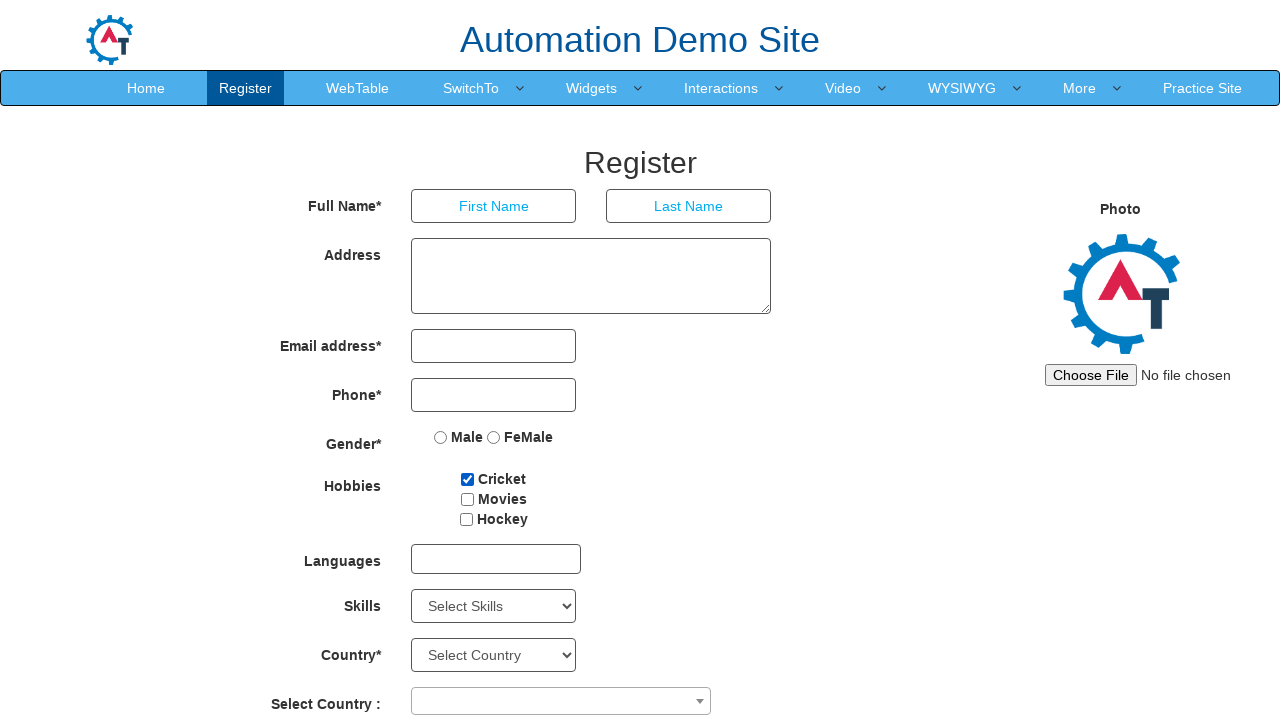

Clicked Movies checkbox to check it at (467, 499) on input#checkbox2[value='Movies']
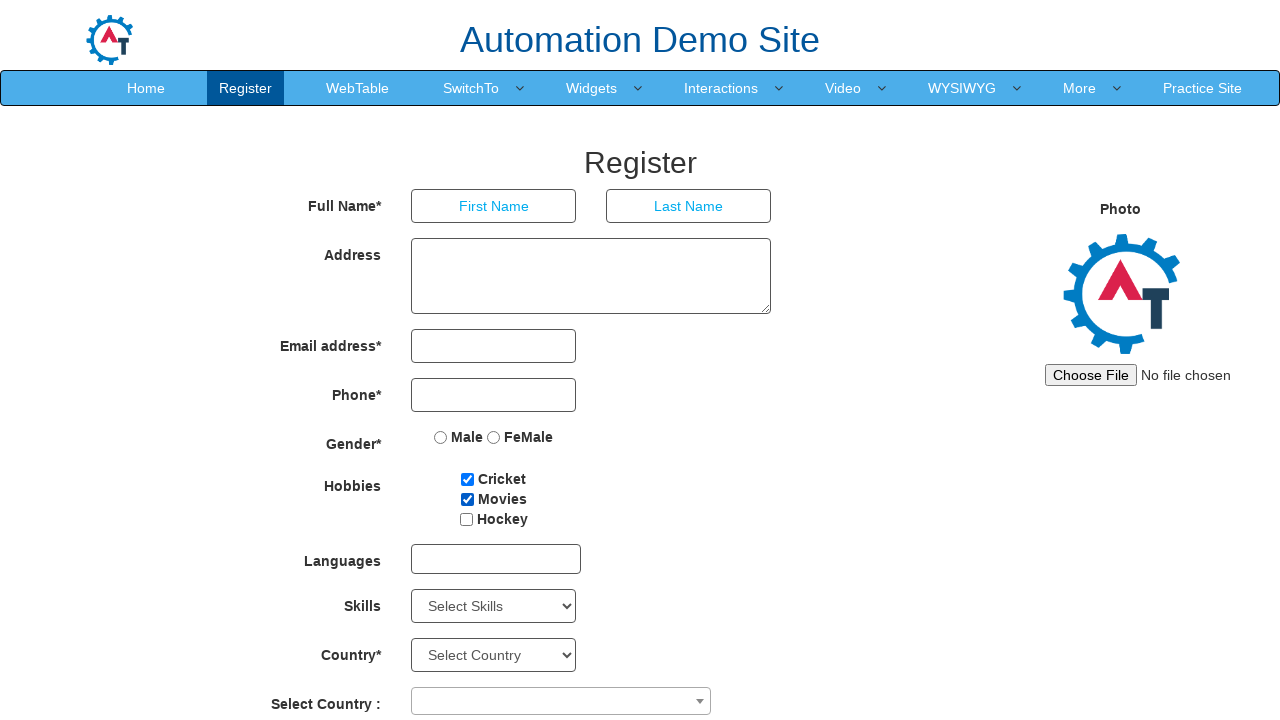

Clicked Hockey checkbox to check it at (466, 519) on input#checkbox3[value='Hockey']
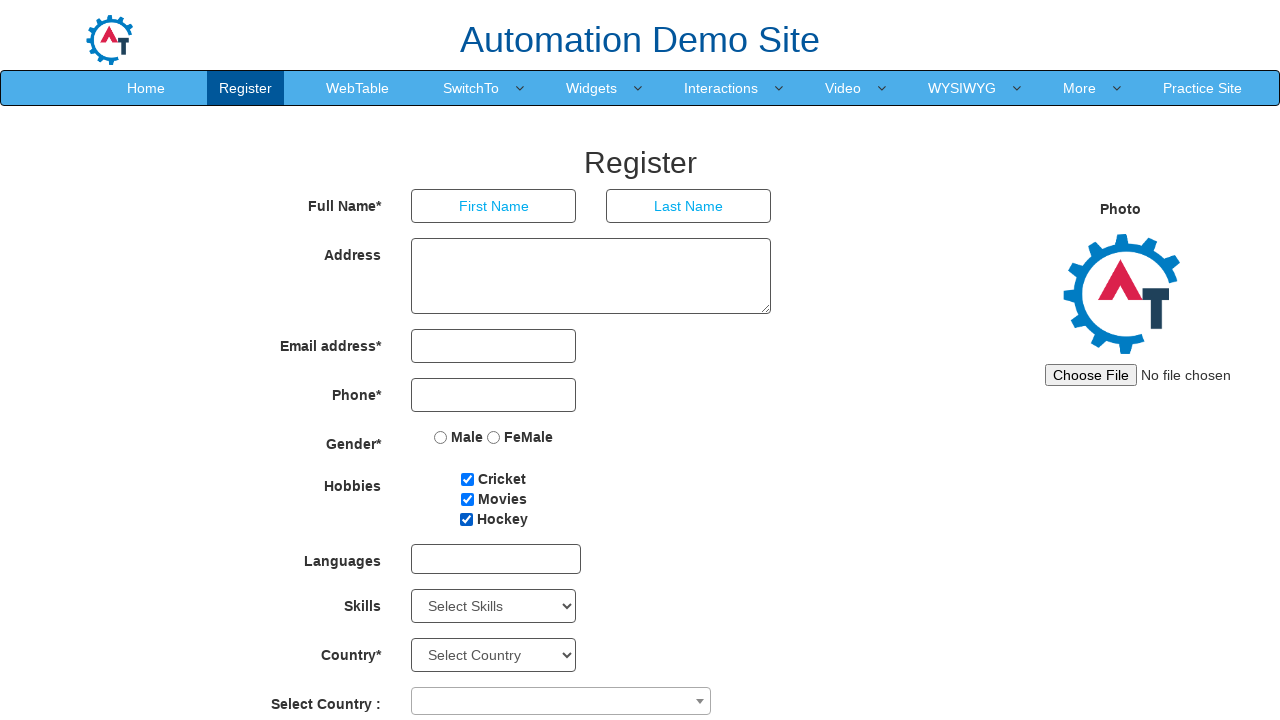

Clicked Hockey checkbox to uncheck it at (466, 519) on input#checkbox3[value='Hockey']
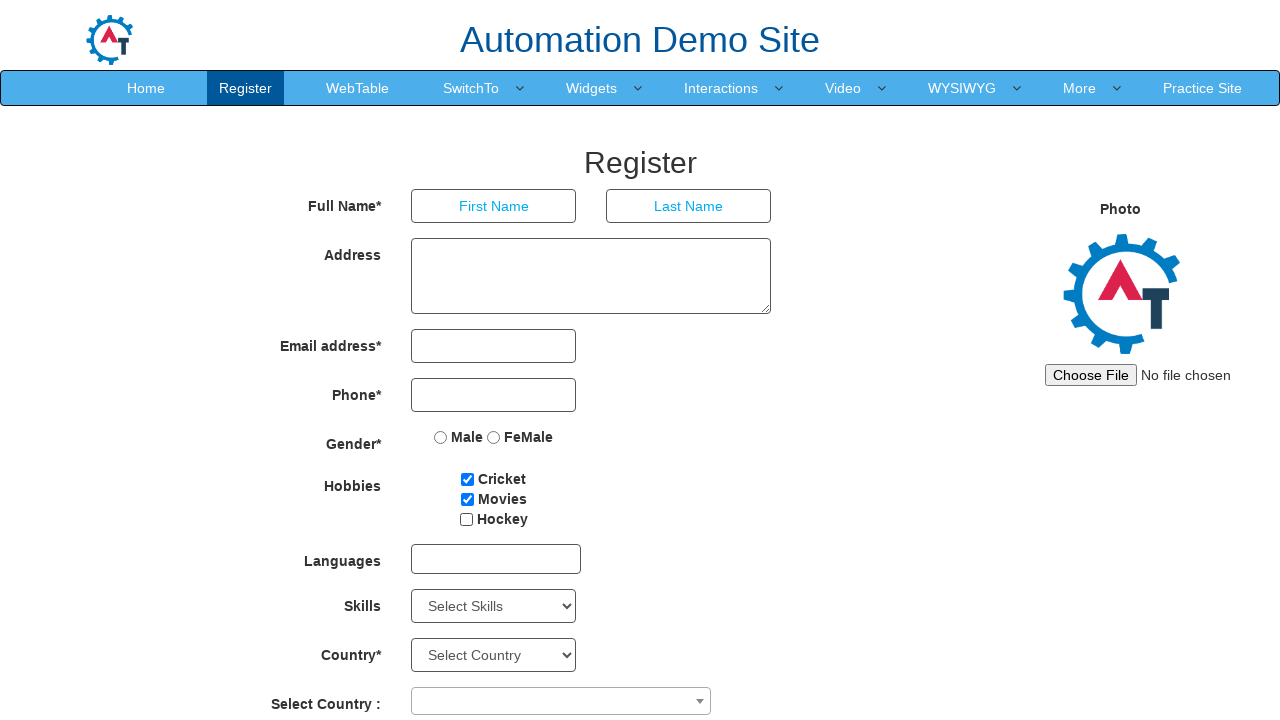

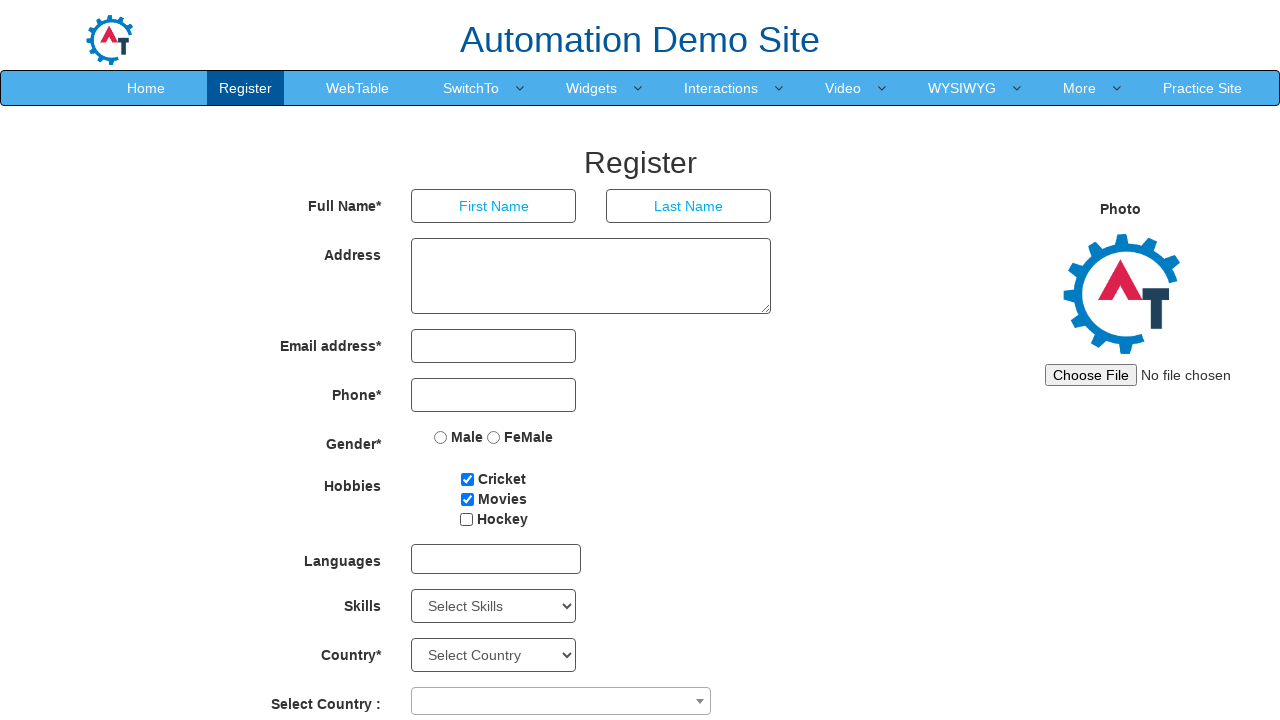